Tests search functionality on Ajio e-commerce site by entering a search query and verifying product results load

Starting URL: https://www.ajio.com/

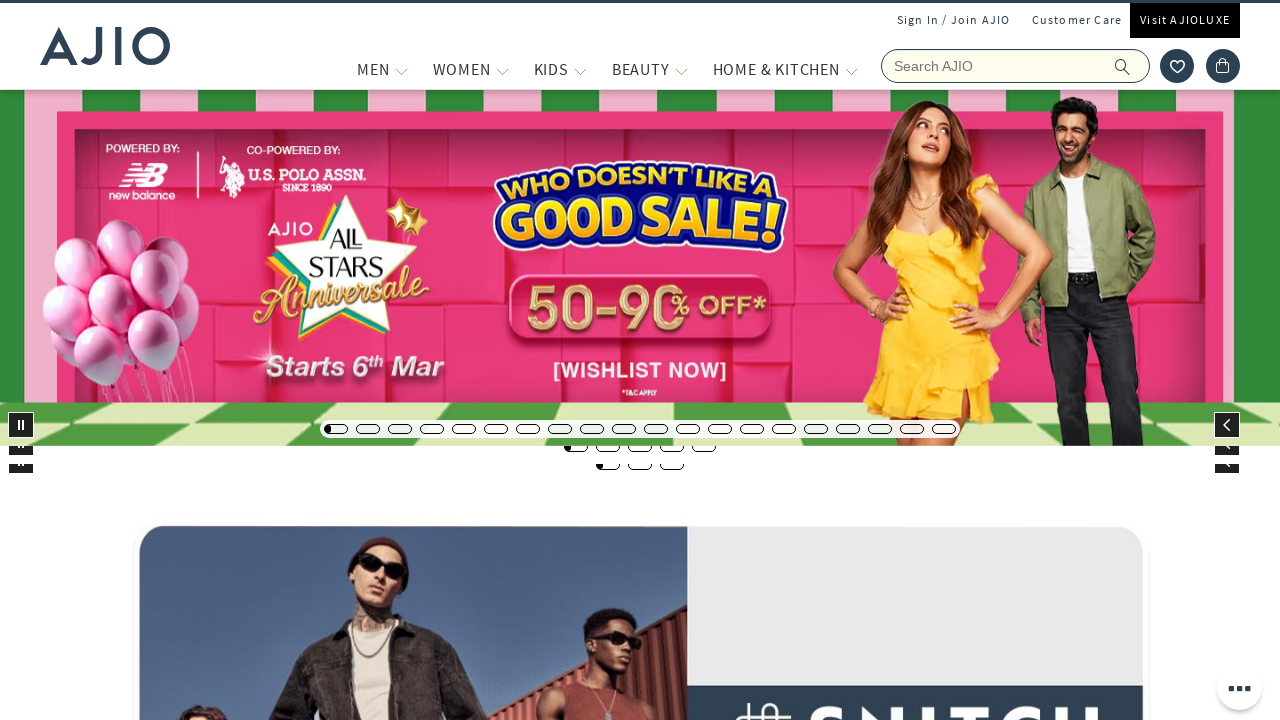

Filled search input with 'casual jeans' on input[name='searchVal']
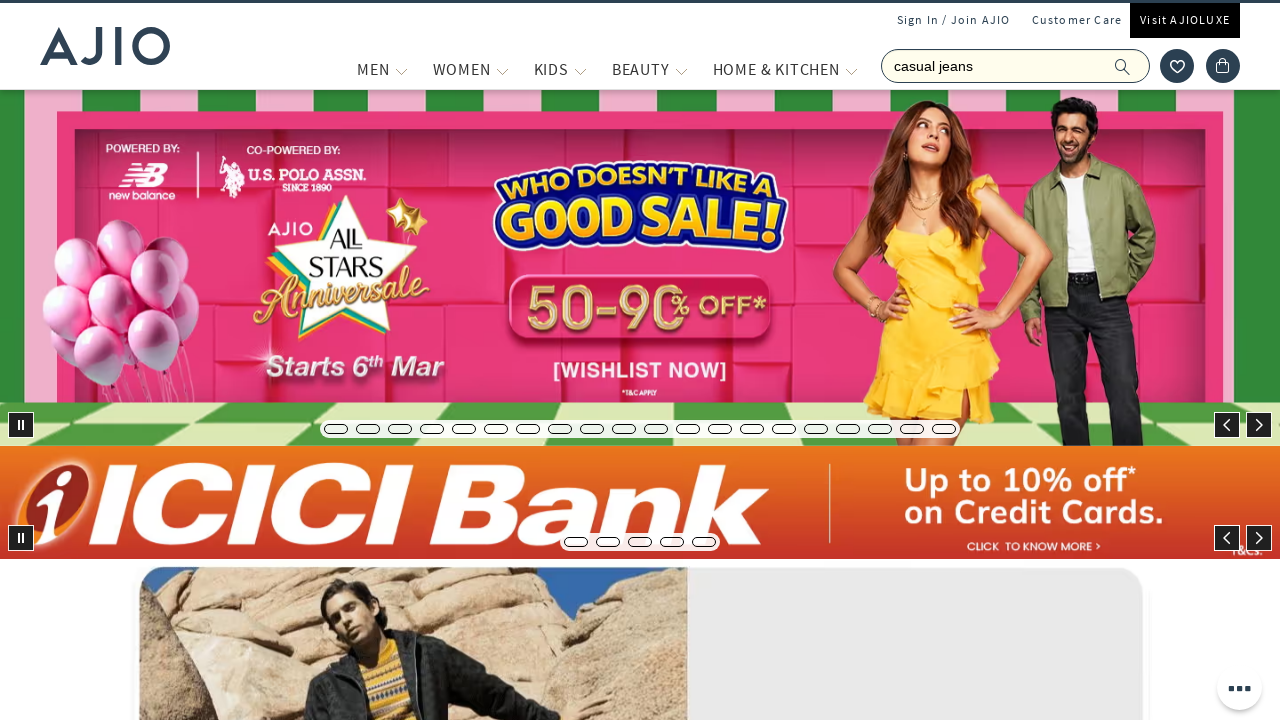

Pressed Enter to submit search query on input[name='searchVal']
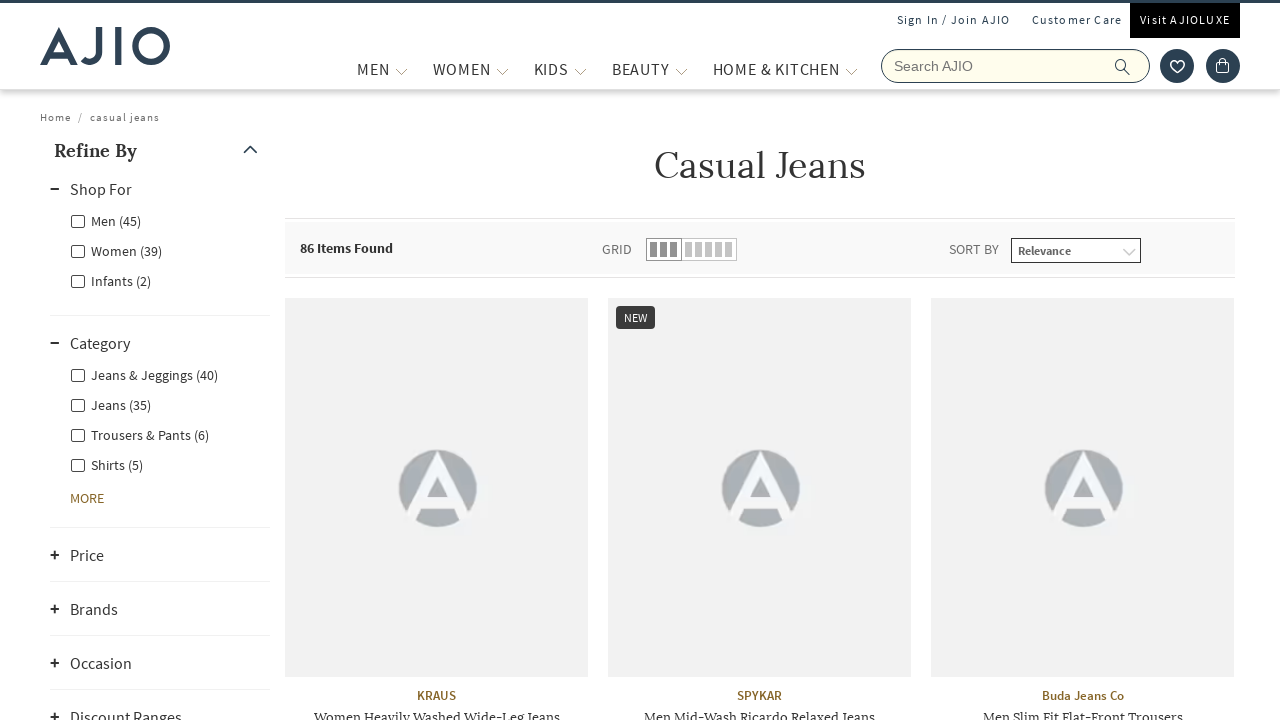

Product grid loaded with search results
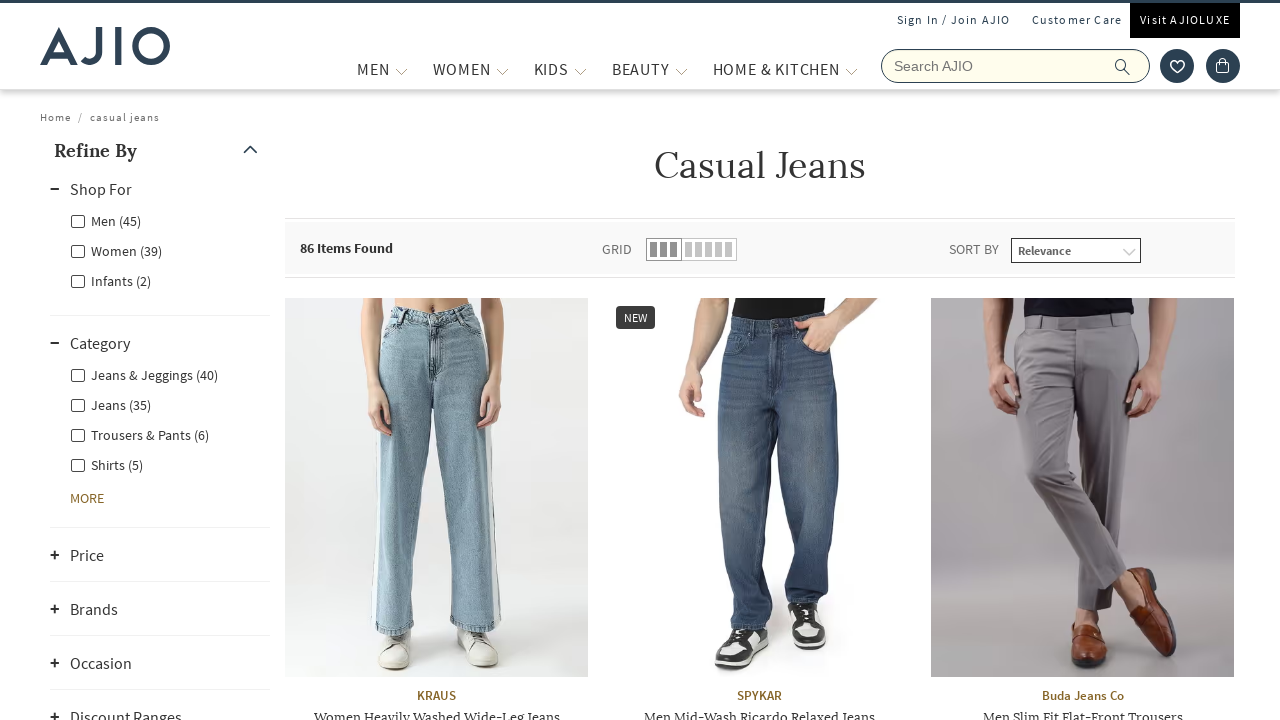

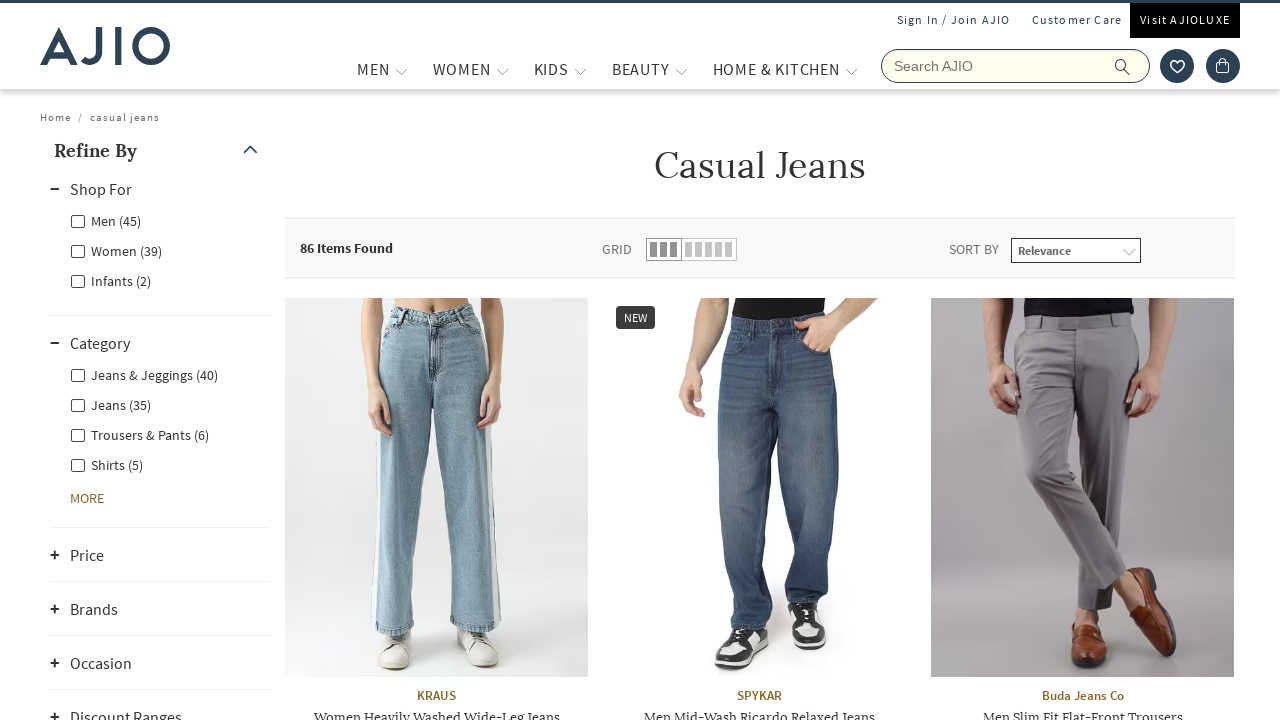